Hovers over the first profile picture and verifies "View profile" link appears

Starting URL: https://the-internet.herokuapp.com/hovers

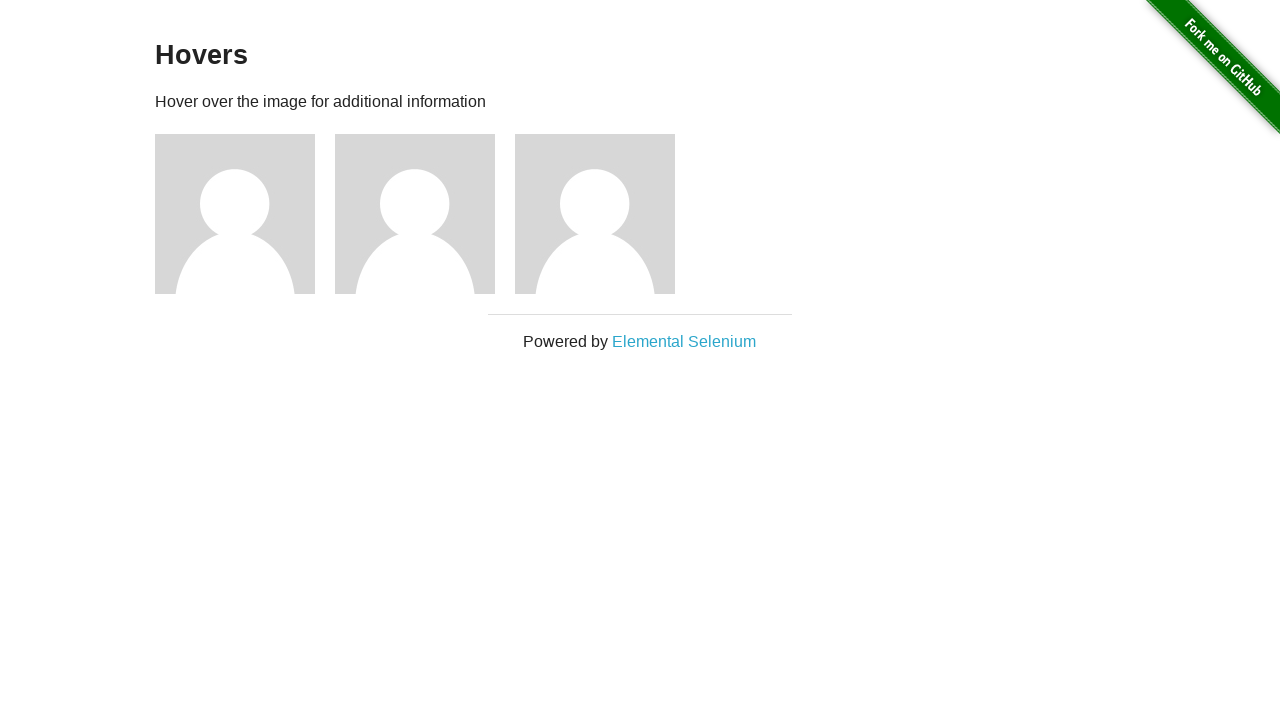

Navigated to hovers page
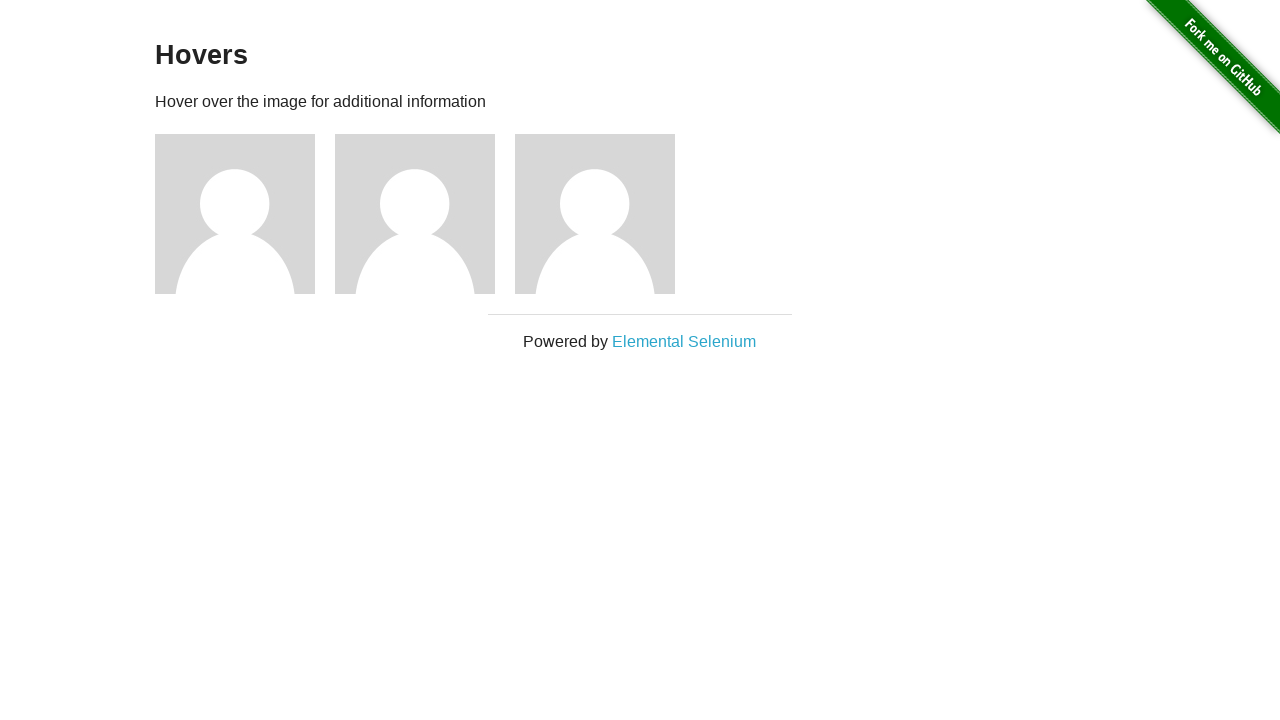

Hovered over first profile picture at (245, 214) on .figure >> nth=0
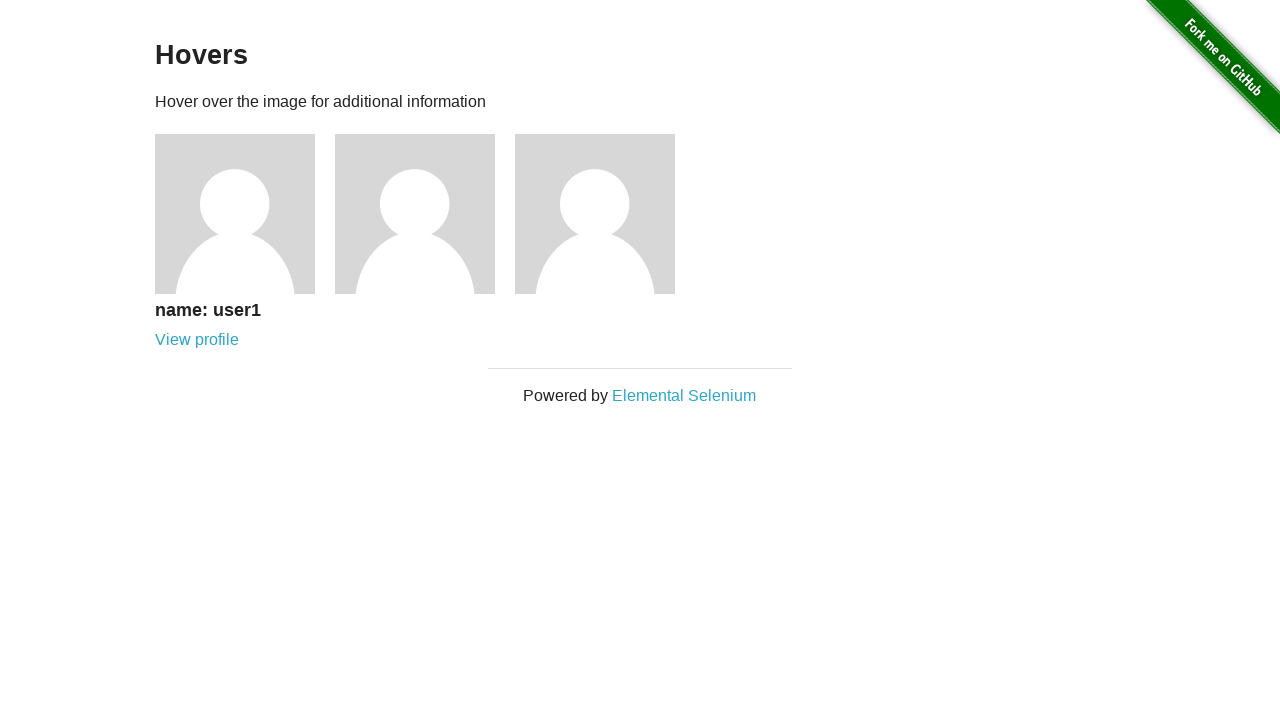

Verified 'View profile' link appears on first profile picture
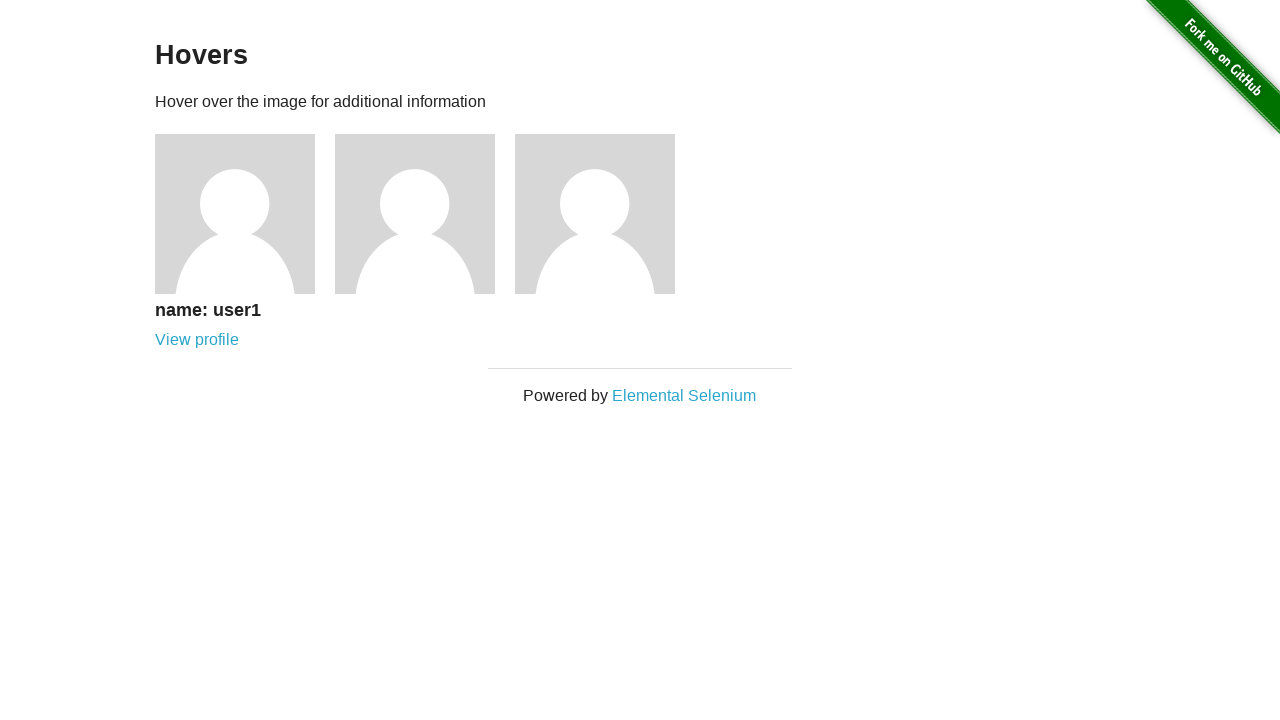

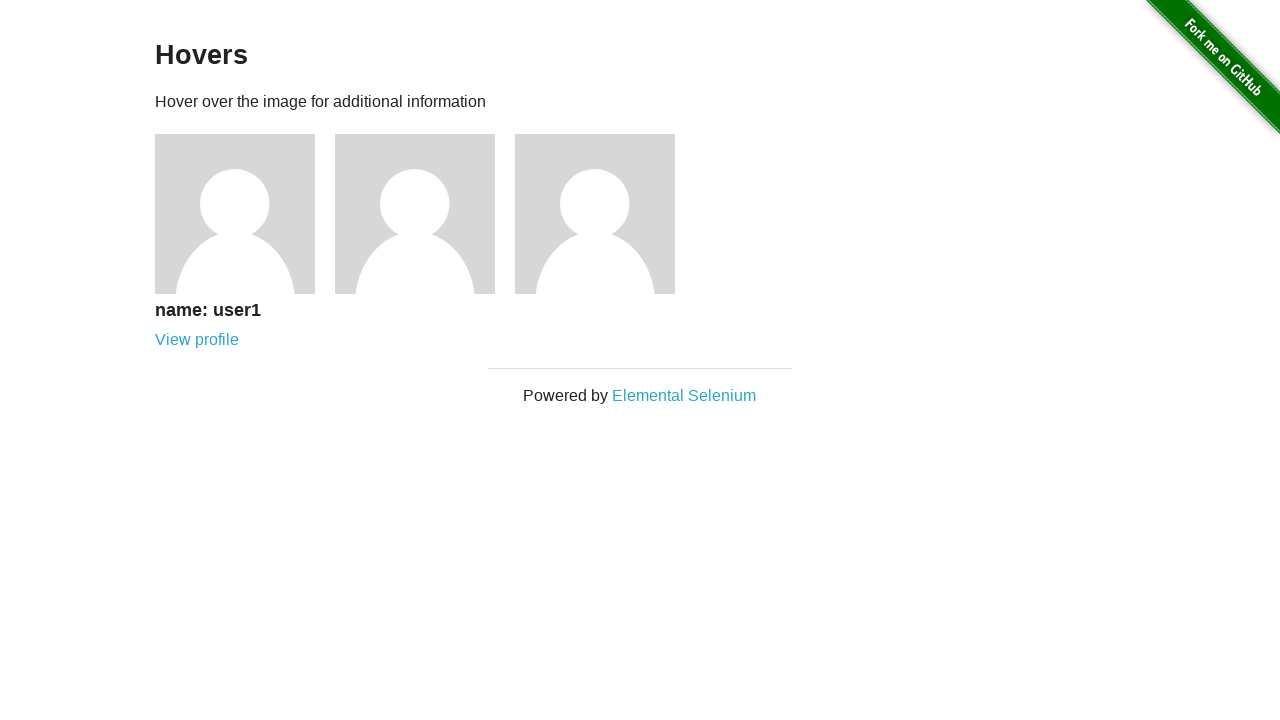